Tests navigation to shot detail page by clicking on the first design shot and verifying the URL contains 'shots'

Starting URL: https://dribbble.com

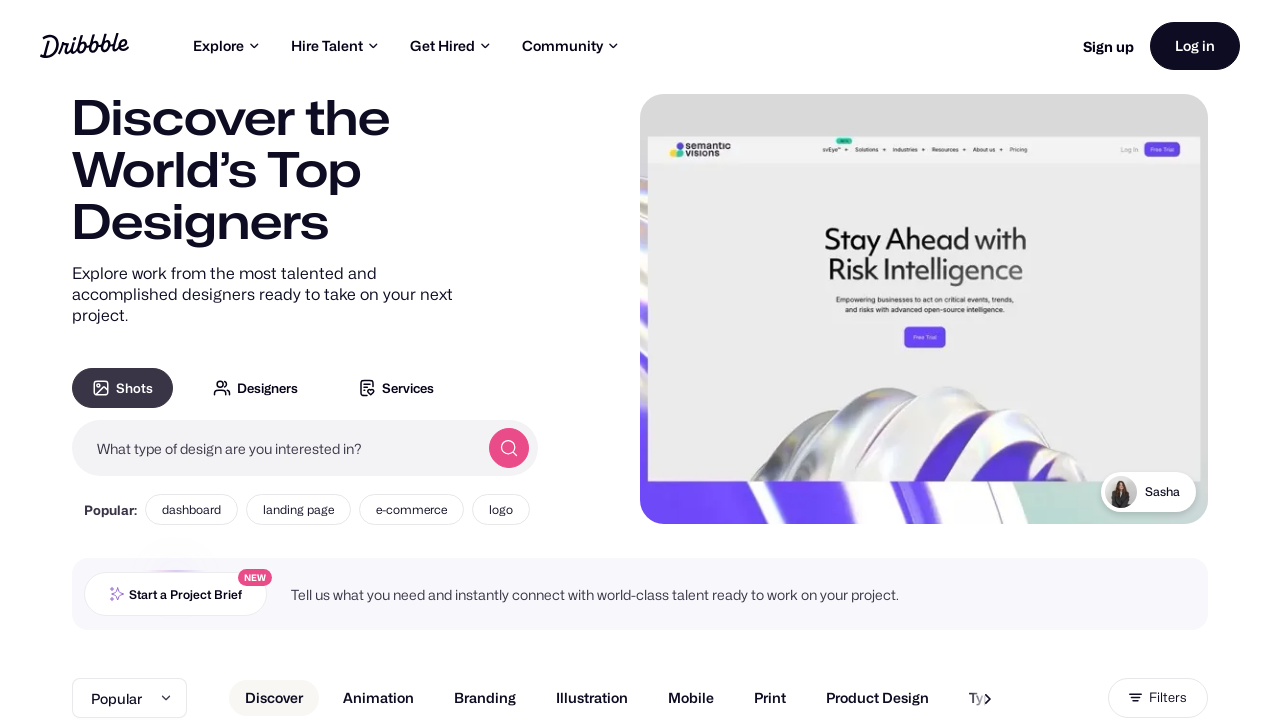

Waited for shot thumbnails to load on Dribbble homepage
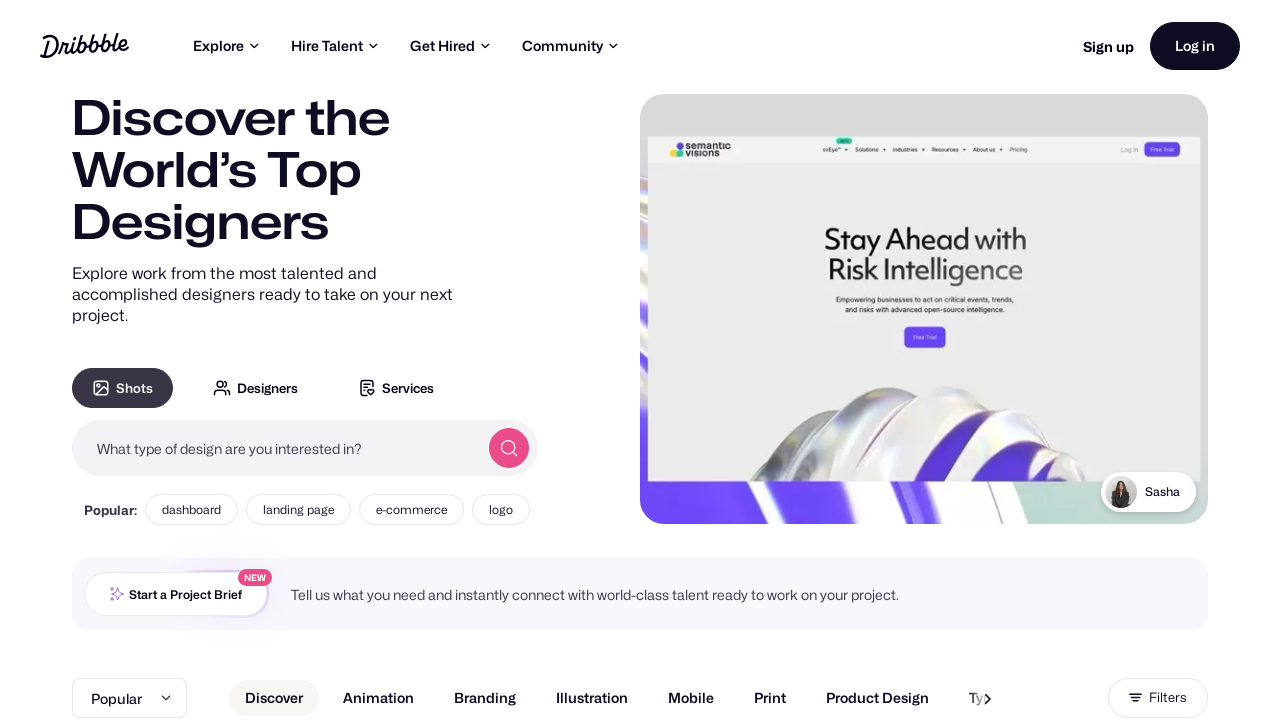

Clicked on the first design shot at (249, 360) on [data-testid="shot-thumbnail"], .shot-thumbnail, .dribbble-shot, .shot >> nth=0
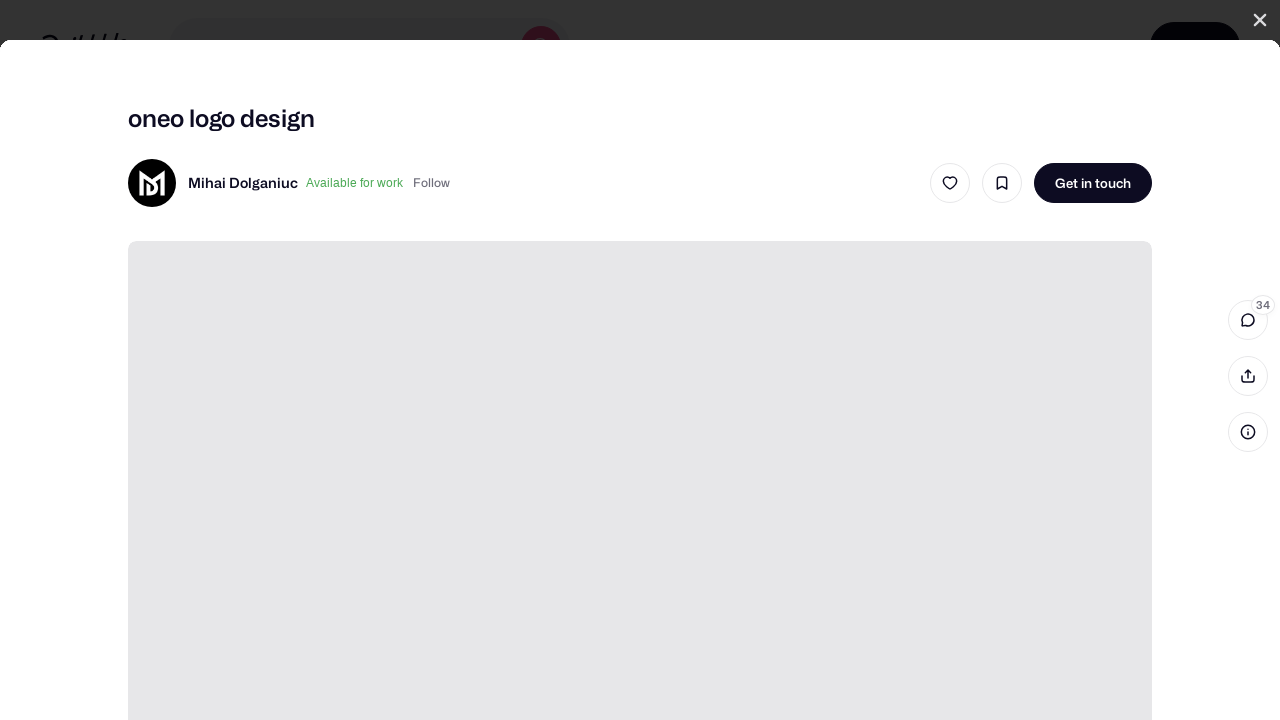

Shot detail page loaded with header visible
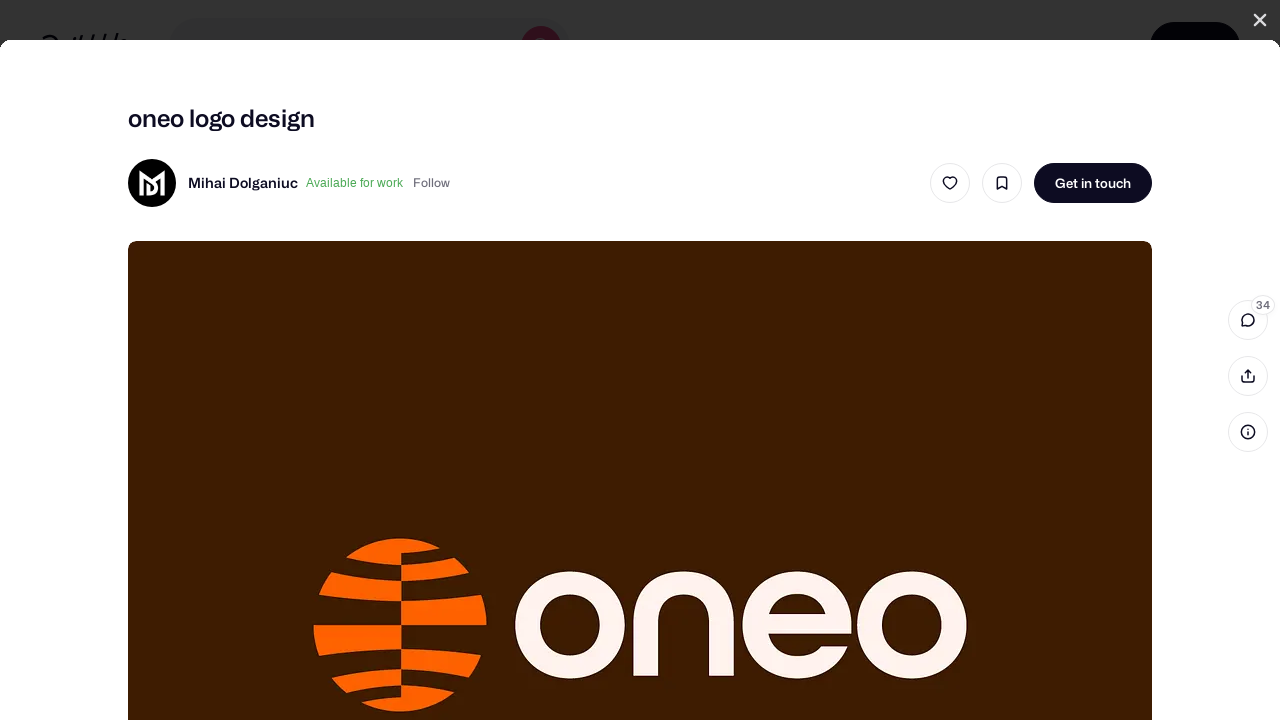

Verified URL contains 'shots': https://dribbble.com/shots/27139442-oneo-logo-design
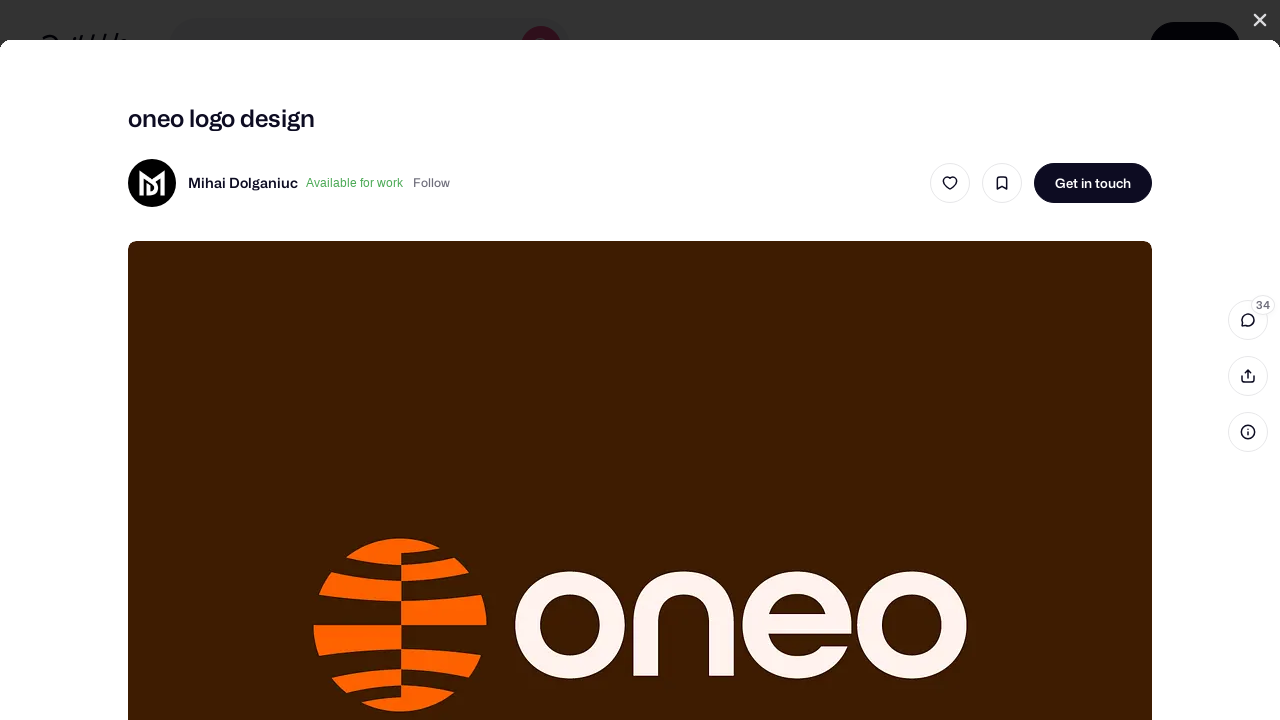

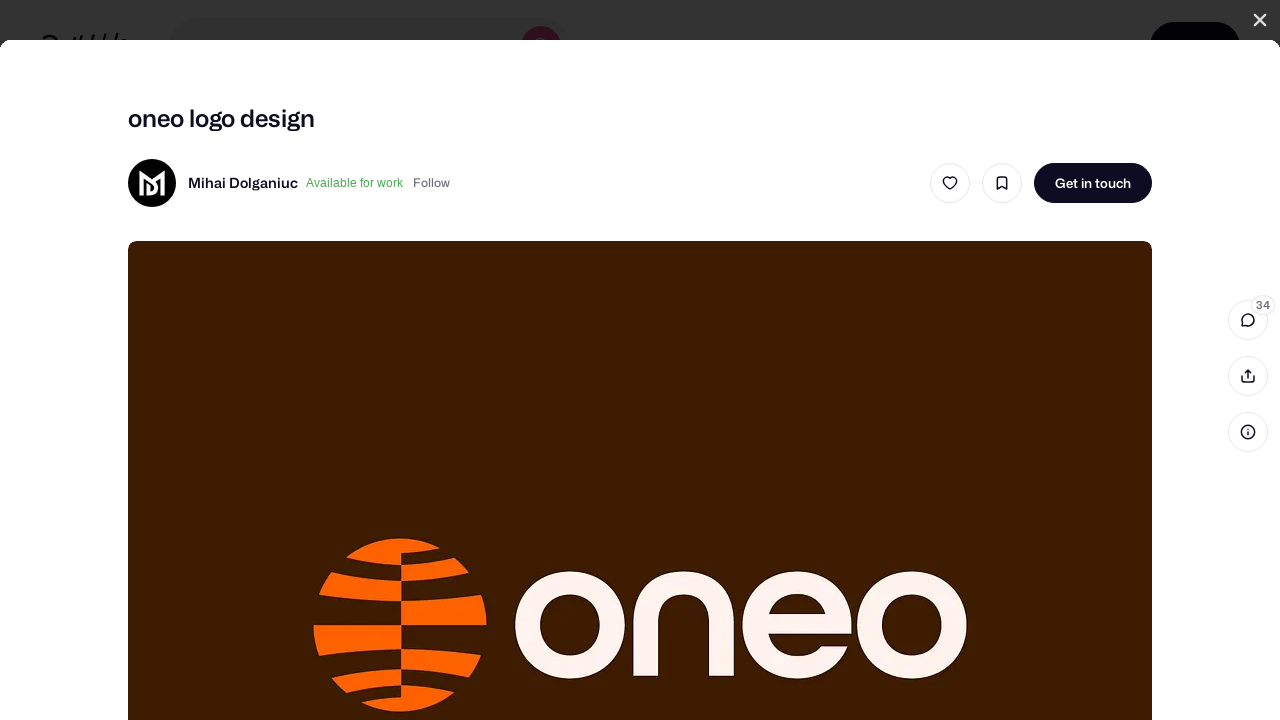